Tests scrolling functionality by scrolling down to an element at the bottom of the page and then scrolling back up using PAGE_UP key

Starting URL: https://practice.cydeo.com/

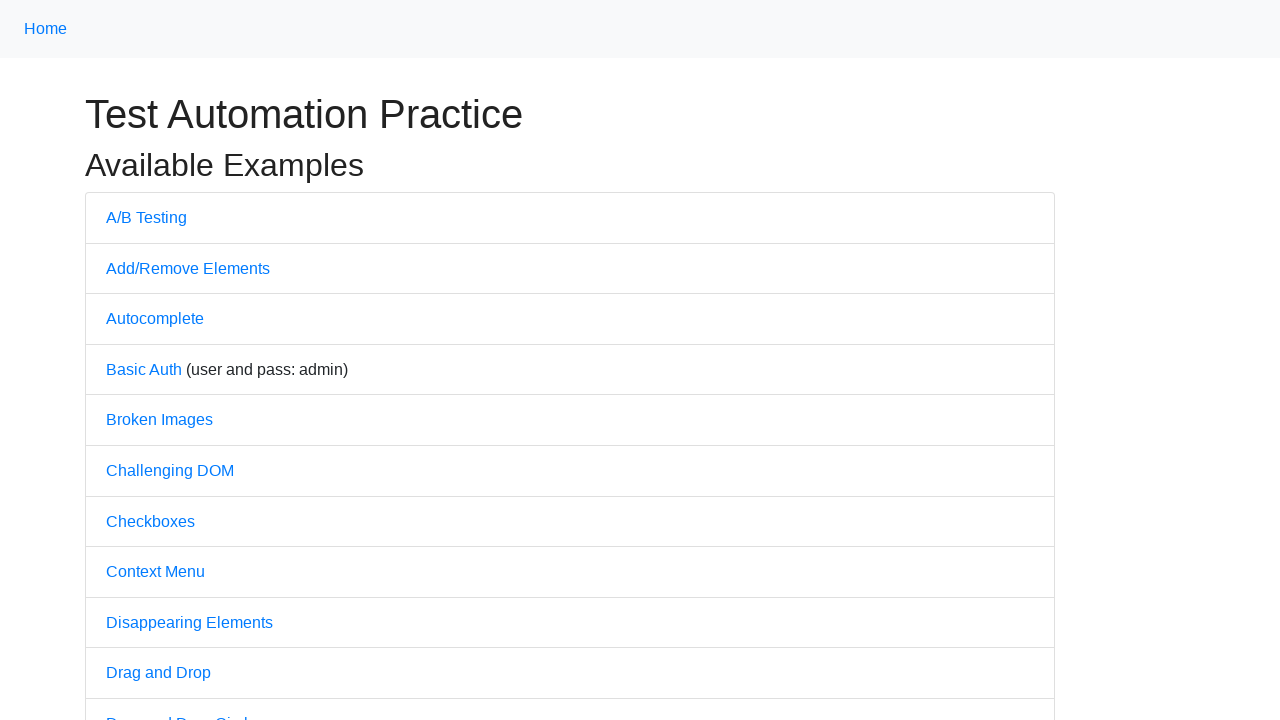

Located 'Powered by CYDEO' element at bottom of page
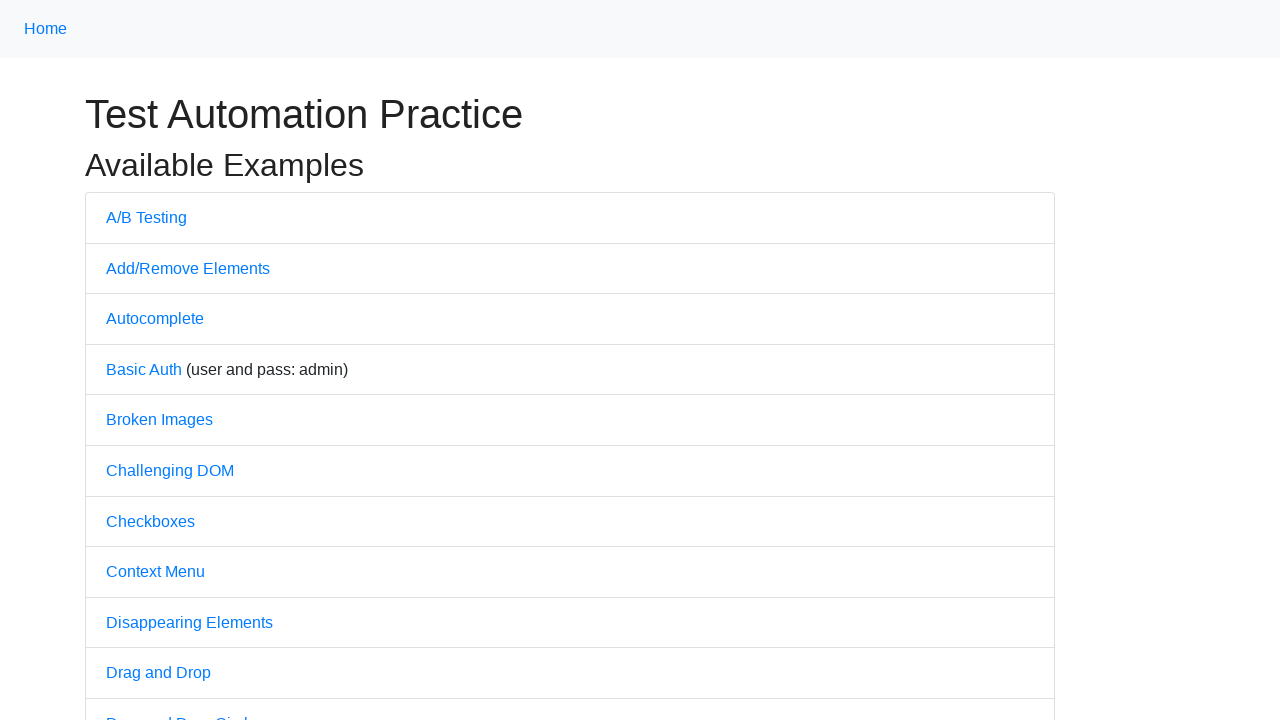

Scrolled down to 'Powered by CYDEO' element
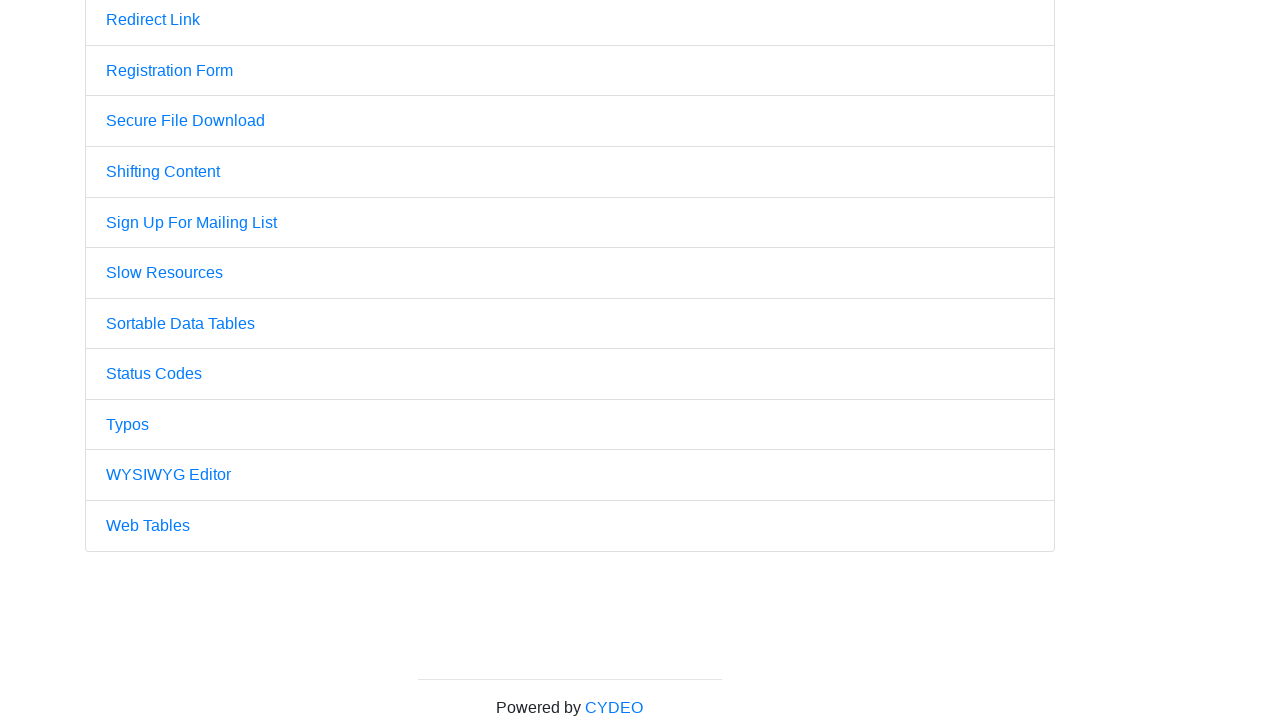

Pressed PAGE_UP key to scroll back up (iteration 1/5)
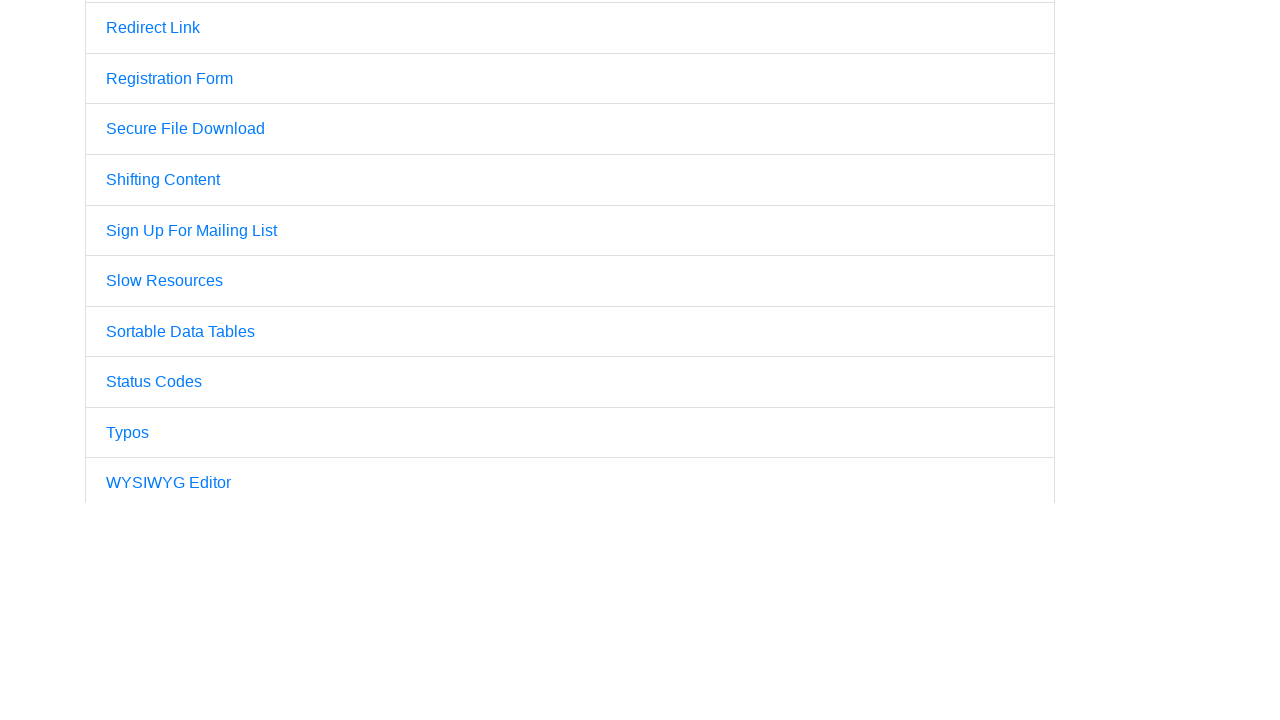

Pressed PAGE_UP key to scroll back up (iteration 2/5)
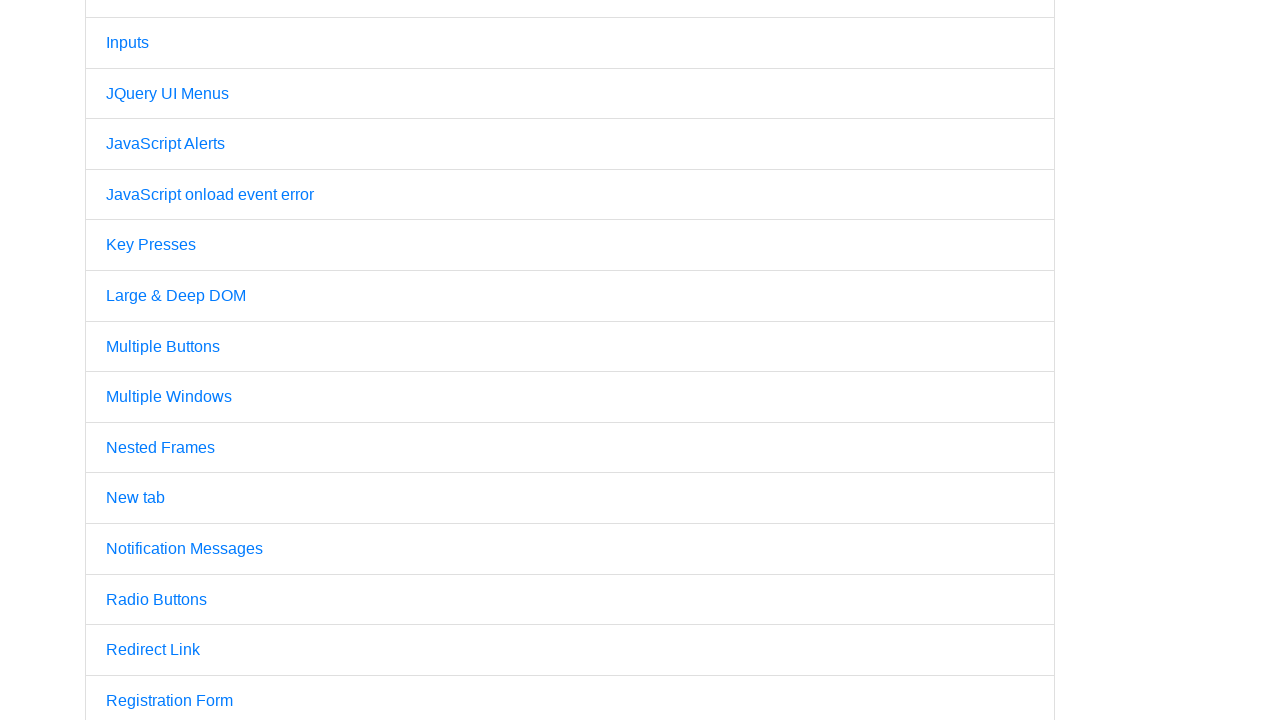

Pressed PAGE_UP key to scroll back up (iteration 3/5)
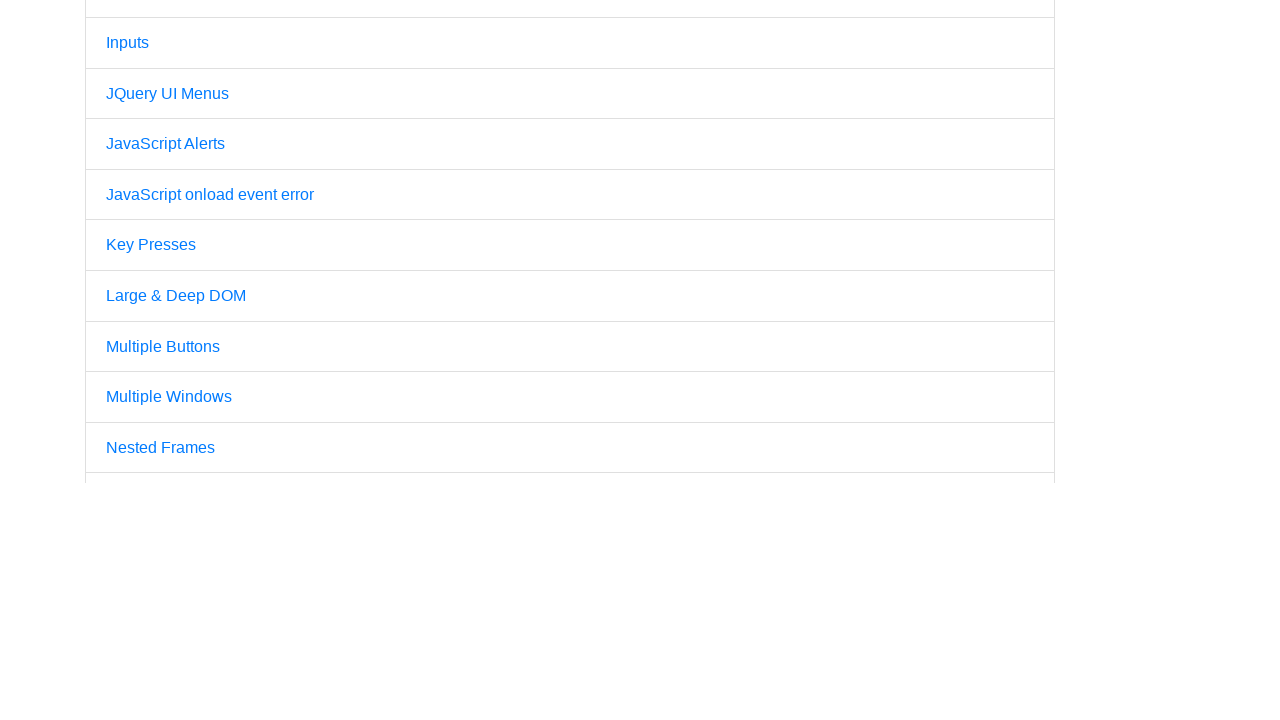

Pressed PAGE_UP key to scroll back up (iteration 4/5)
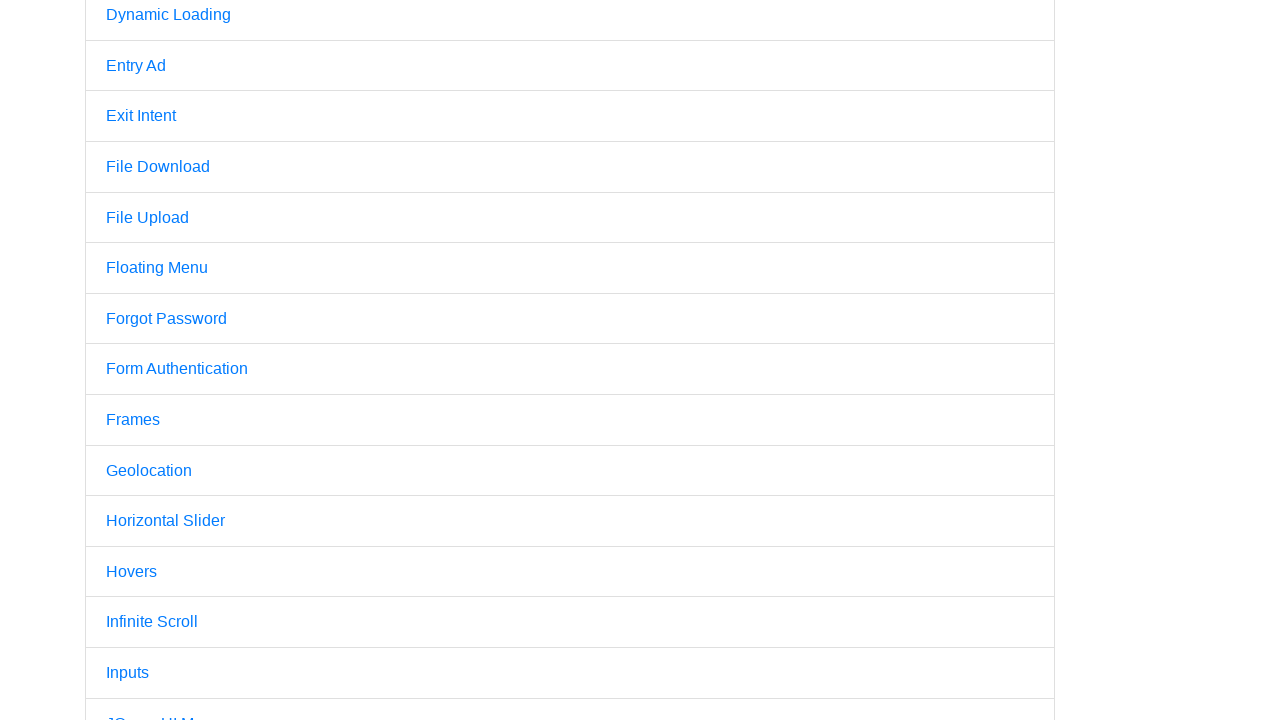

Pressed PAGE_UP key to scroll back up (iteration 5/5)
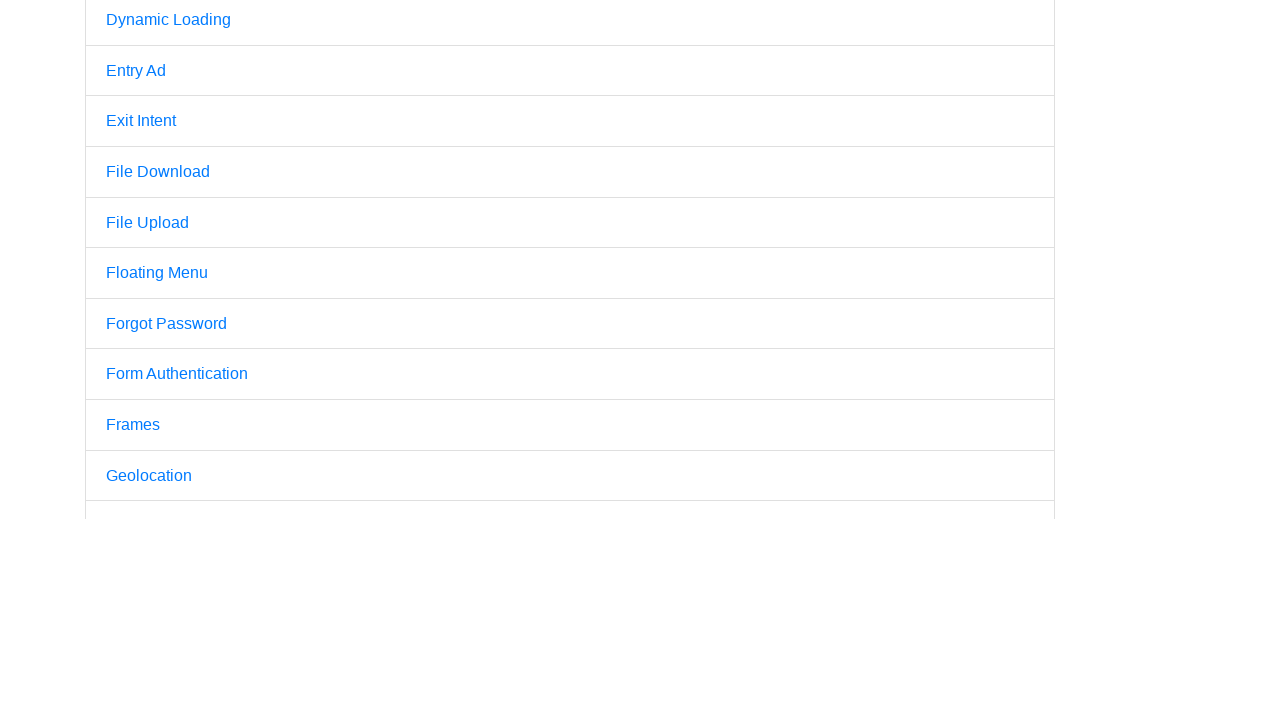

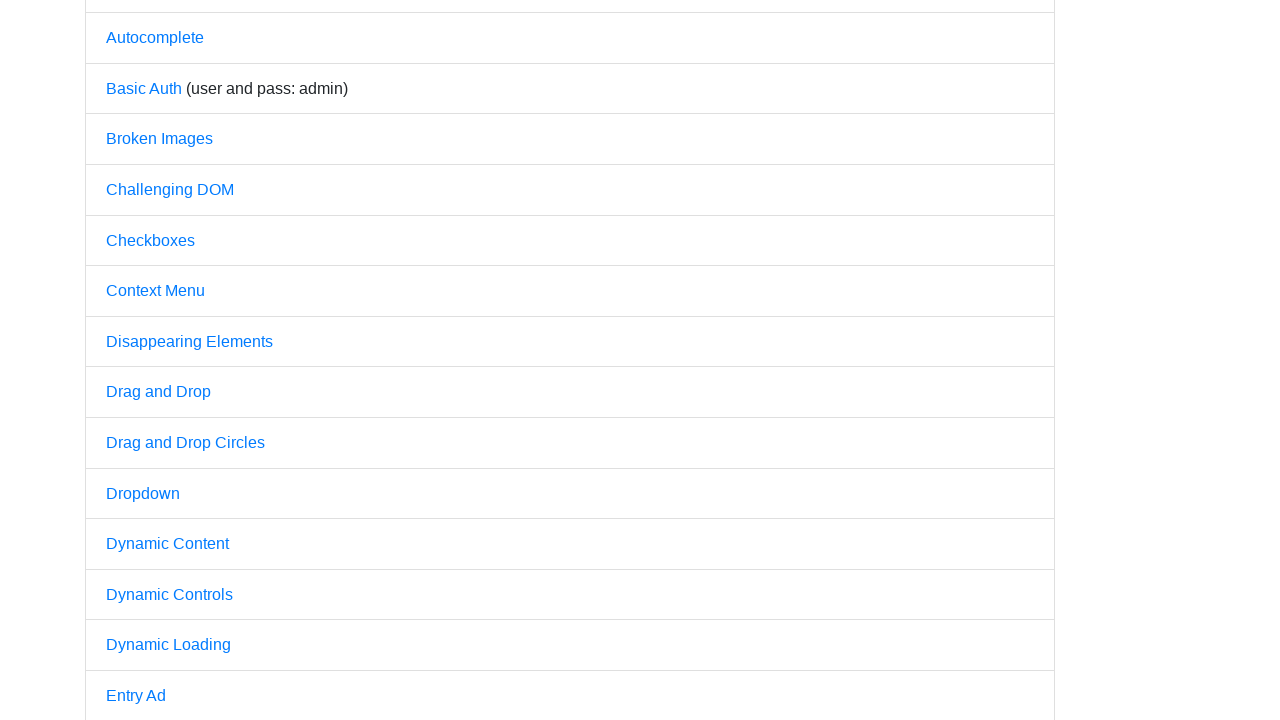